Navigates to NASA Worldview Earth data visualization tool with specific coordinates and layer settings, then interacts with the UI by clicking to toggle/hide interface elements like the icon holder and timeline.

Starting URL: https://worldview.earthdata.nasa.gov/?v=-140,-22,-104,58&l=Reference_Labels_15m(hidden),Reference_Features_15m(hidden),Coastlines_15m(hidden),AMSRU2_Total_Precipitable_Water_Night,AMSRU2_Total_Precipitable_Water_Day,AMSRE_Columnar_Water_Vapor_Day,AMSRU2_Columnar_Water_Vapor_Day,AMSRE_Columnar_Water_Vapor_Night,AMSRU2_Columnar_Water_Vapor_Night&lg=false&t=2019-12-29

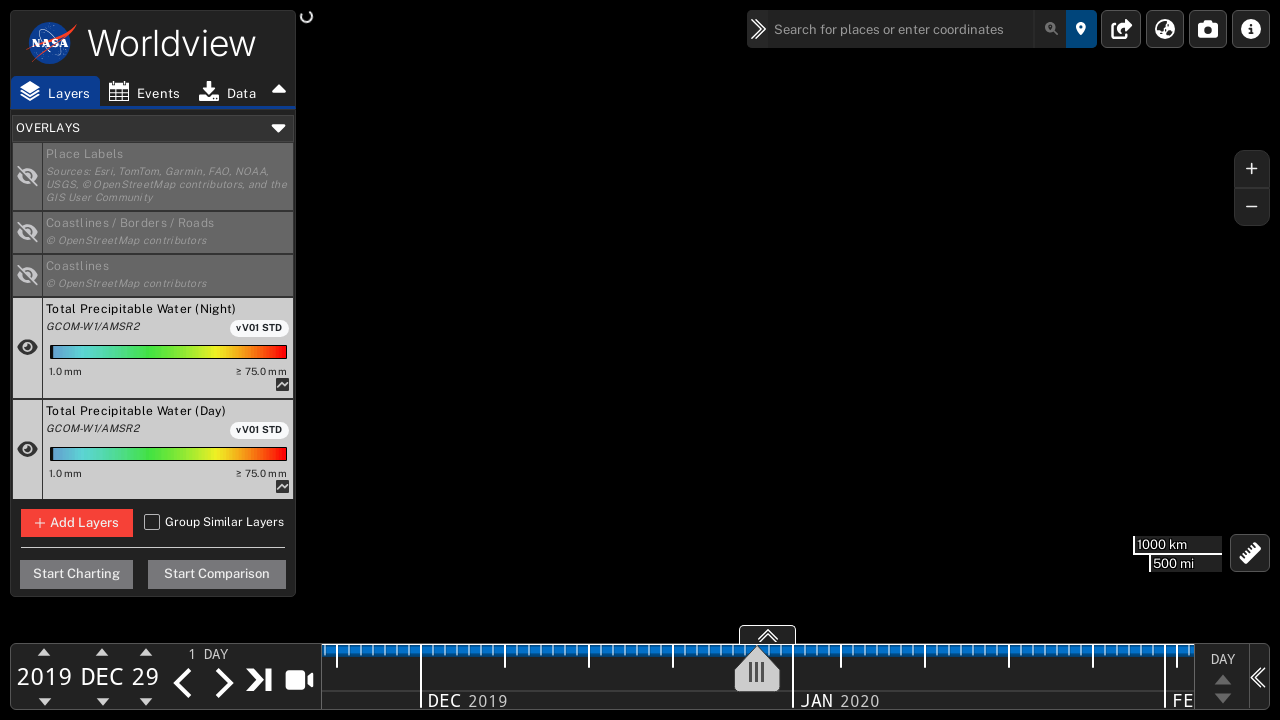

Waited for NASA Worldview map to load
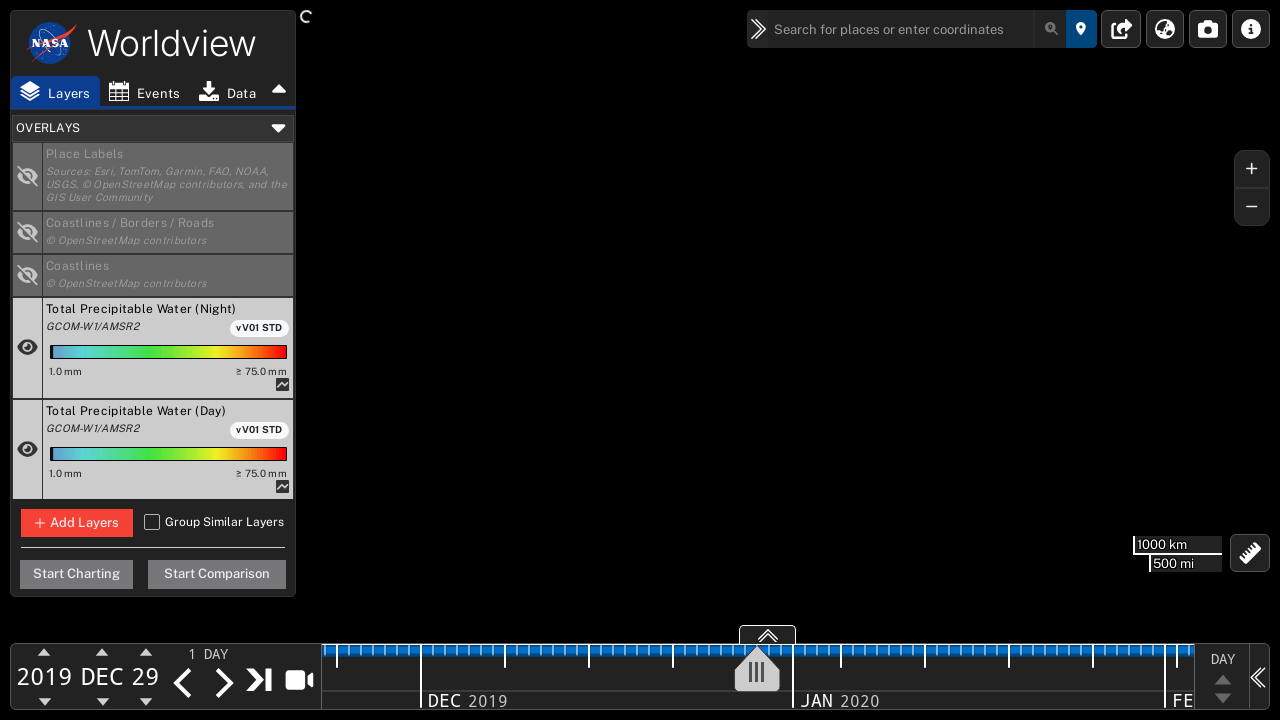

Waited for map tiles to render
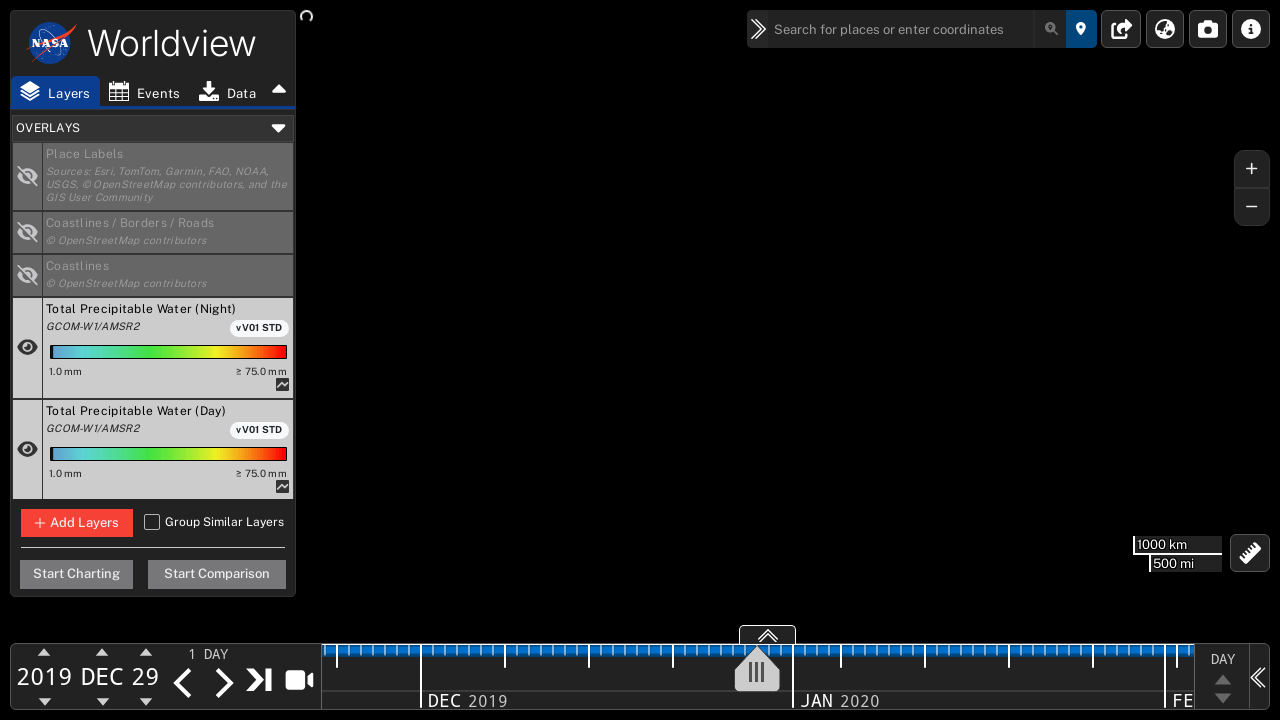

Clicked to toggle icon holder panel at (279, 90) on #toggleIconHolder
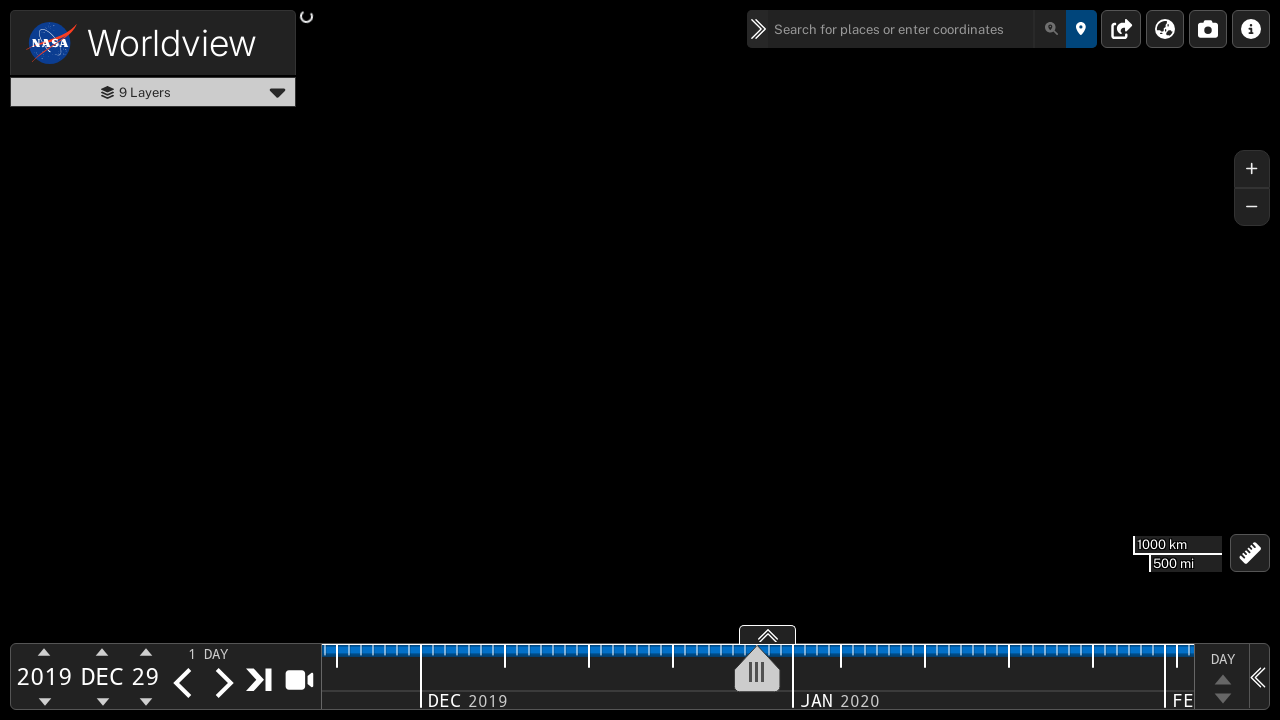

Clicked to hide timeline at (1259, 676) on #timeline-hide
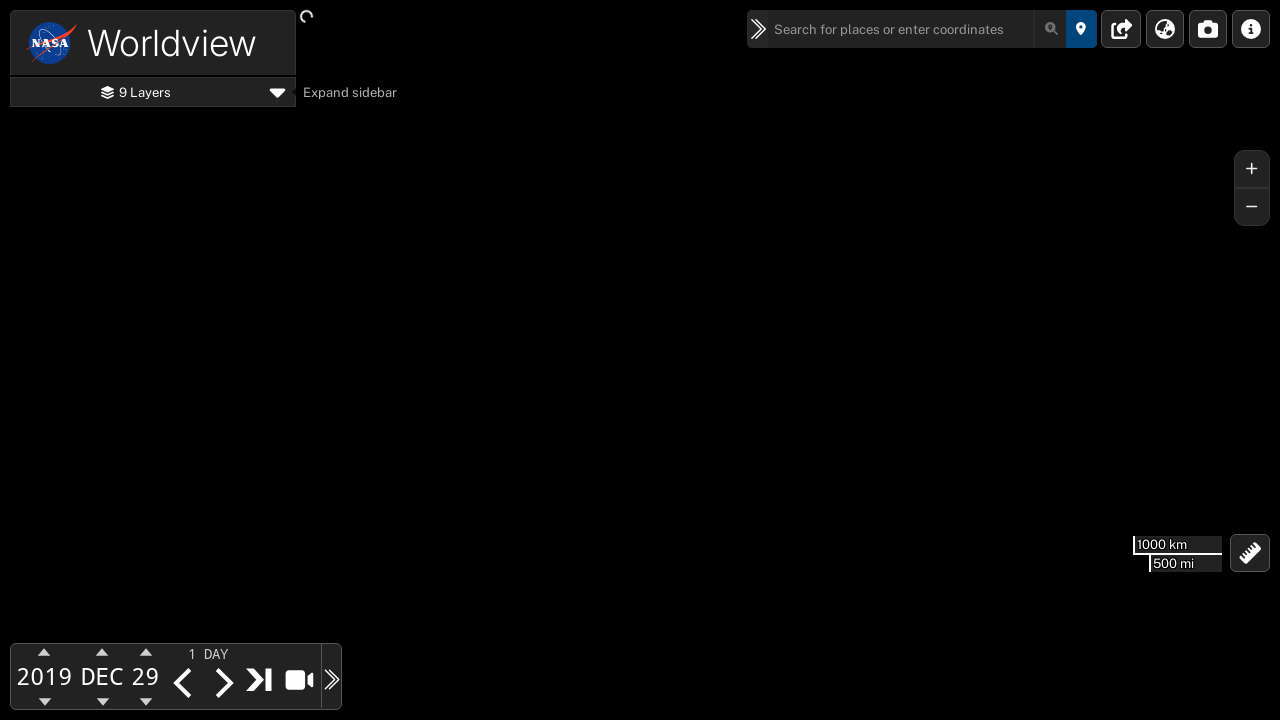

Waited for UI changes to take effect
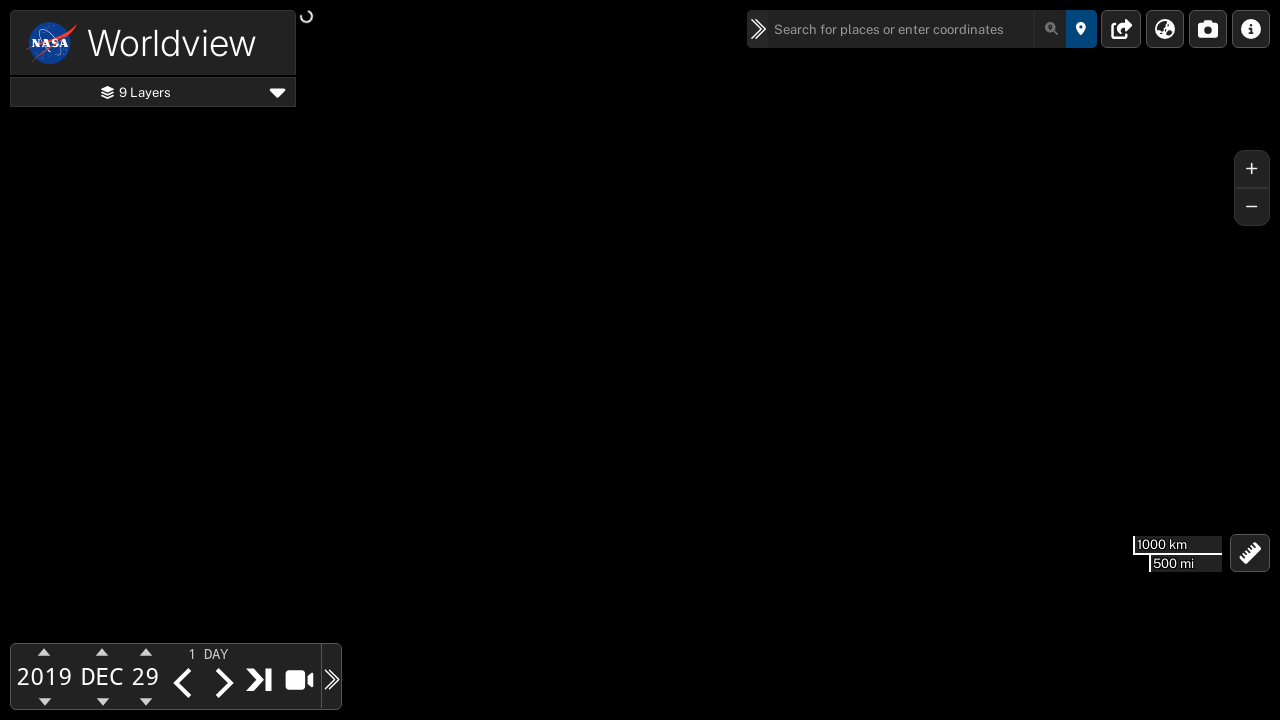

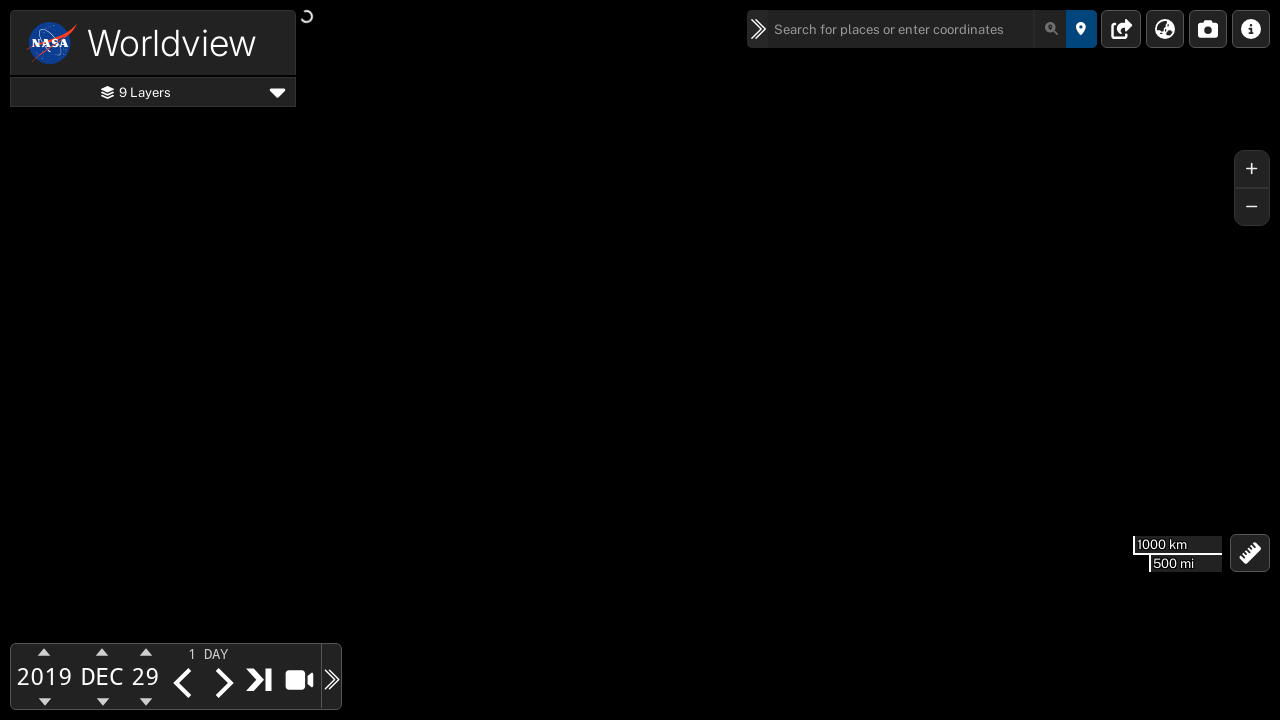